Clicks on the Company menu item using chained locator

Starting URL: https://zimaev.github.io/navbar/

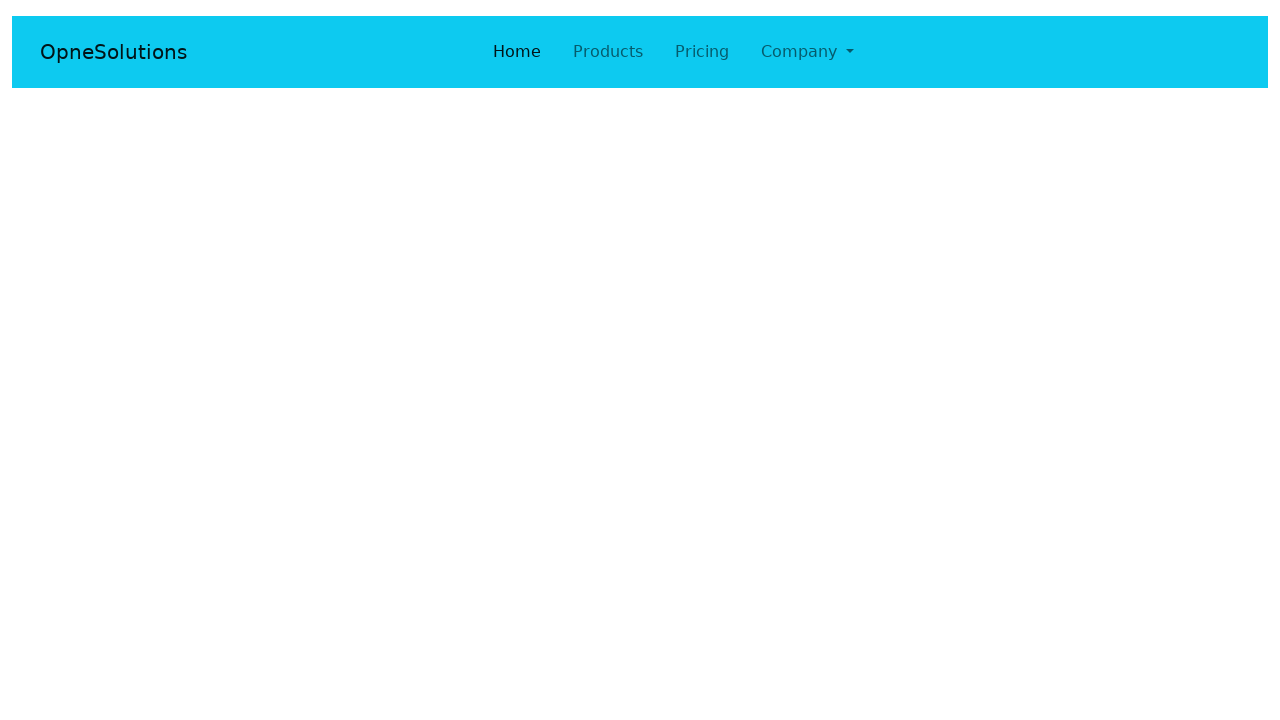

Clicked on the Company menu item using chained locator at (807, 52) on #navbarNavDropdown >> li:has-text('Company')
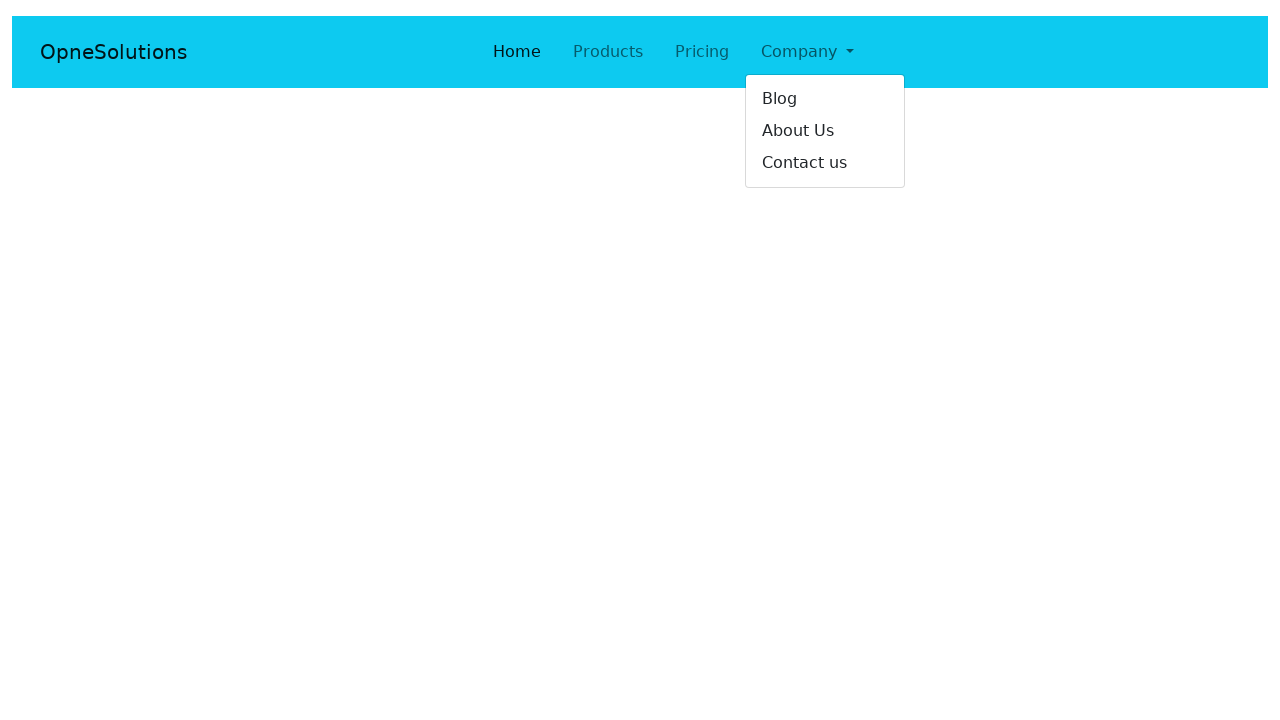

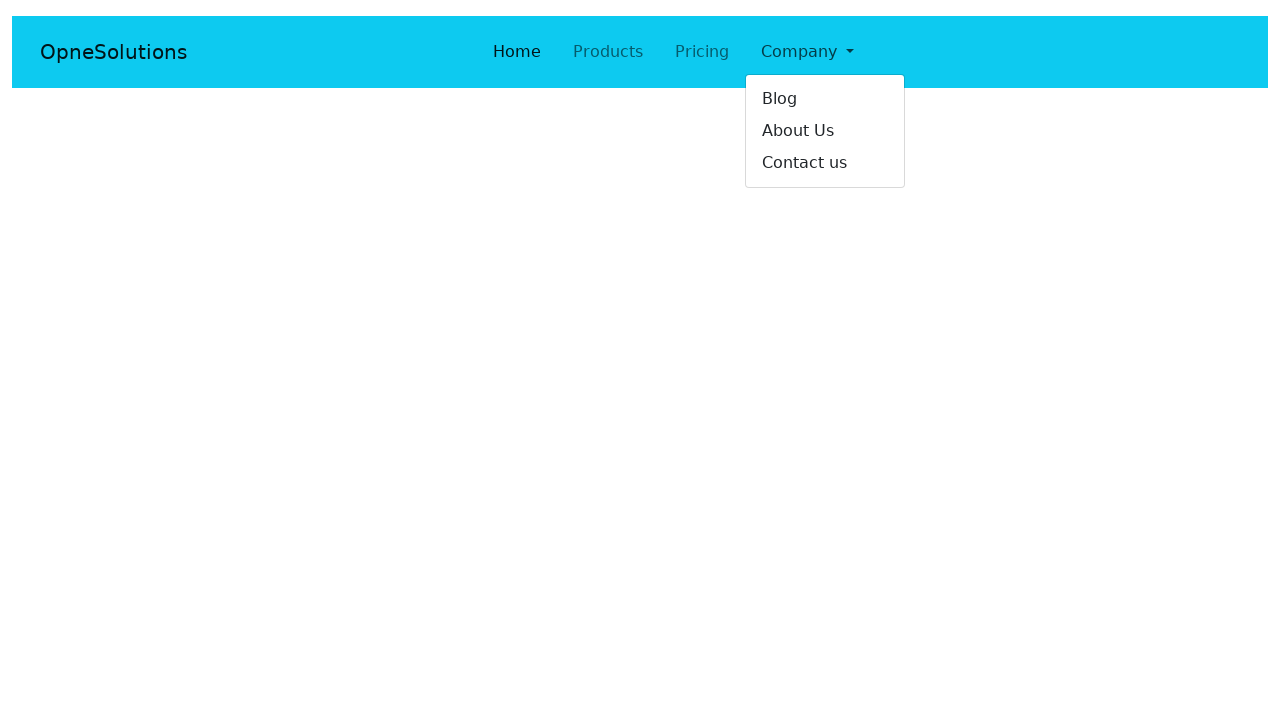